Tests opting out of A/B tests by adding an opt-out cookie after visiting the page, then refreshing to verify the page displays the non-A/B test version

Starting URL: http://the-internet.herokuapp.com/abtest

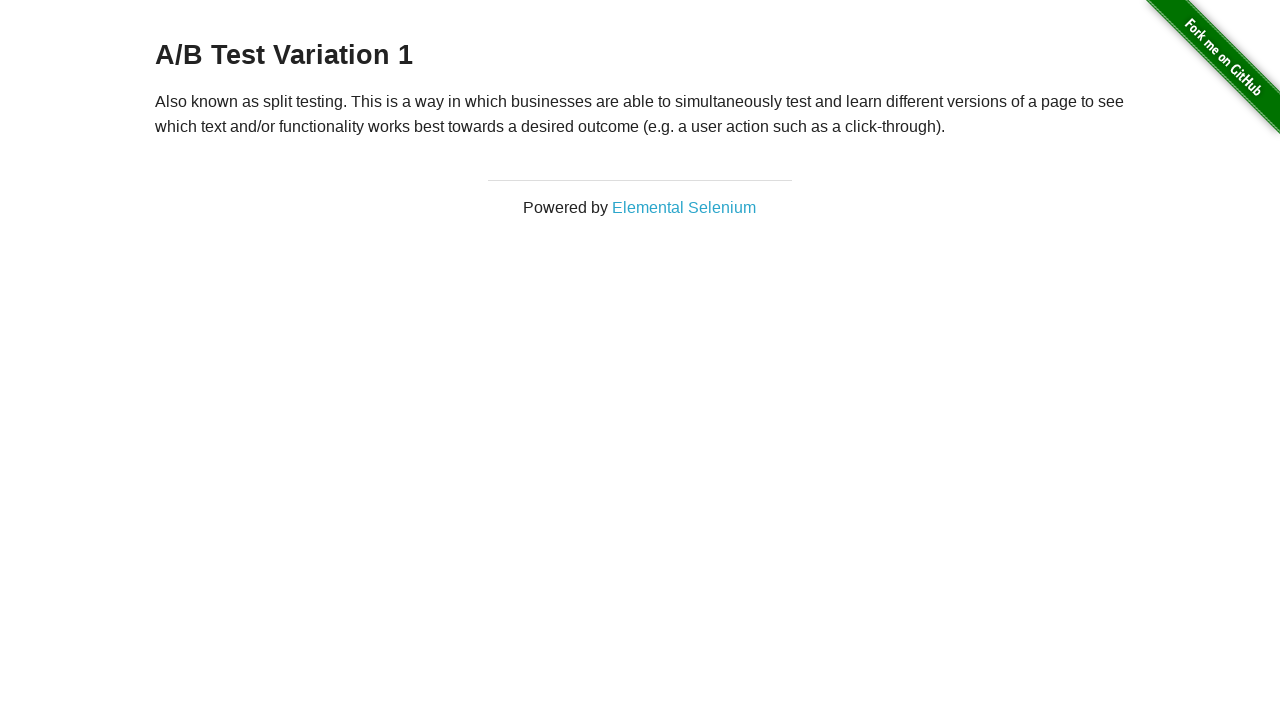

Waited for h3 heading to load on initial page
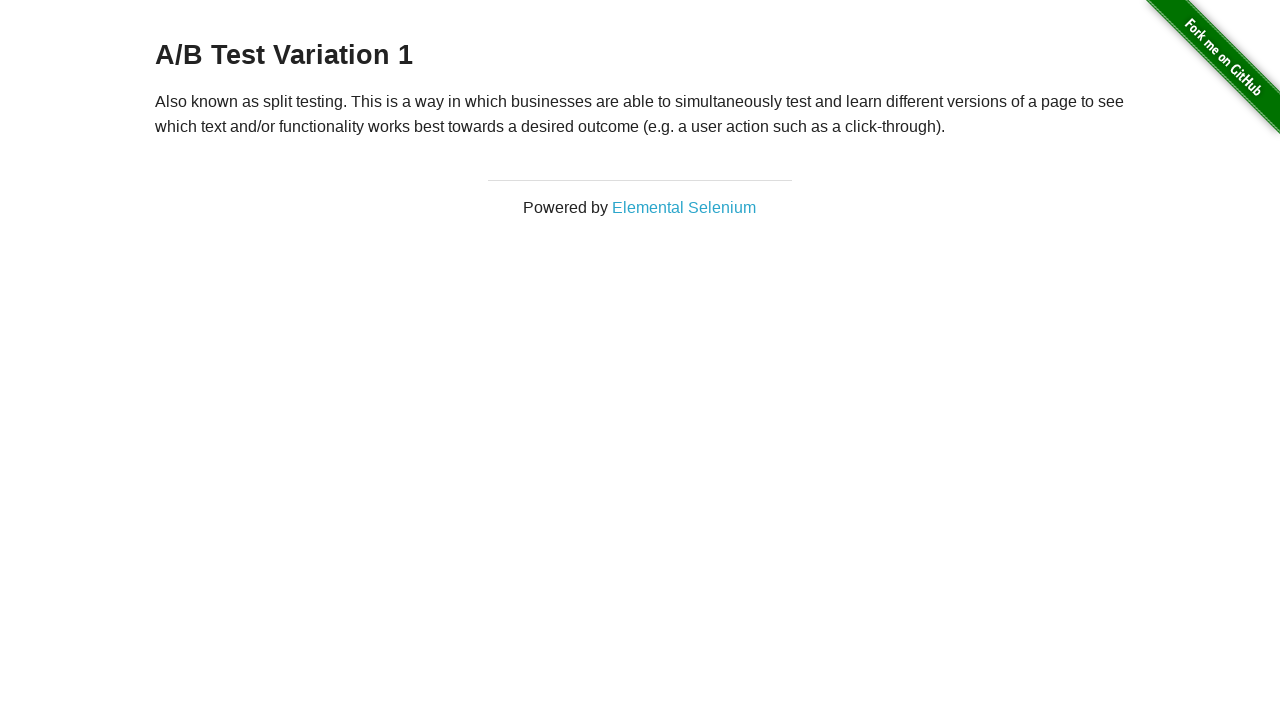

Verified initial page displays A/B test content
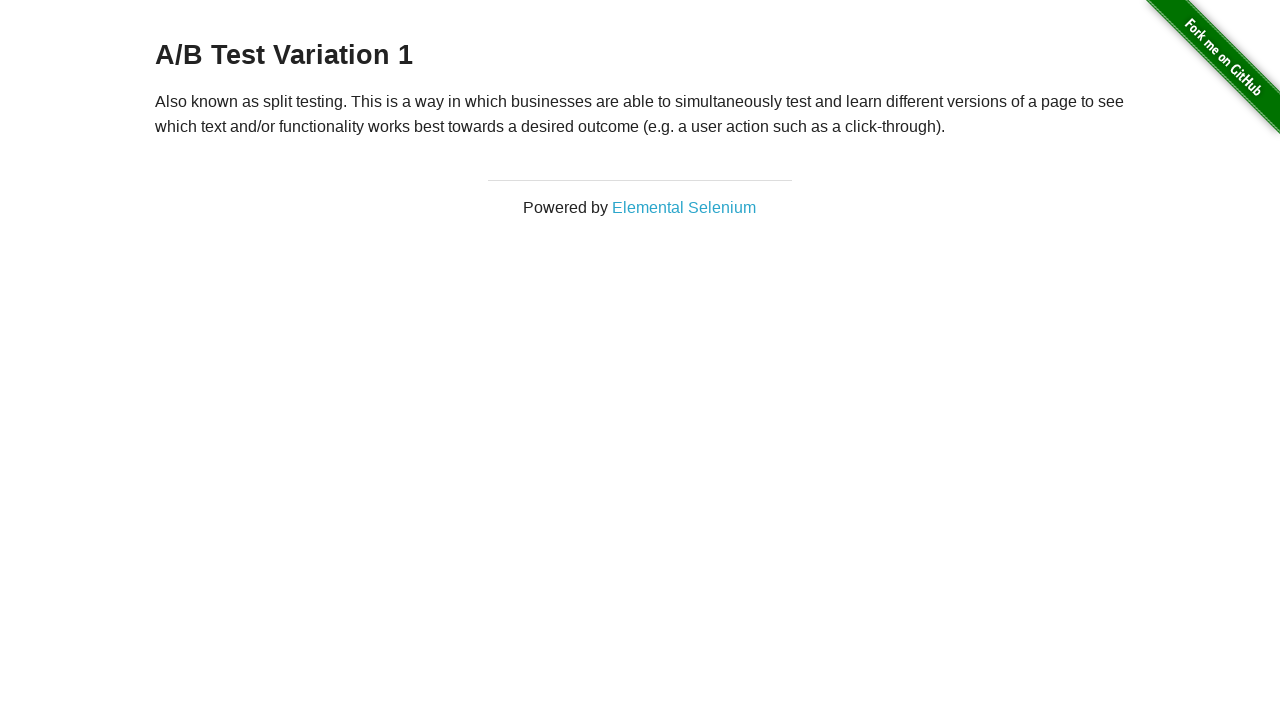

Added optimizelyOptOut cookie to browser context
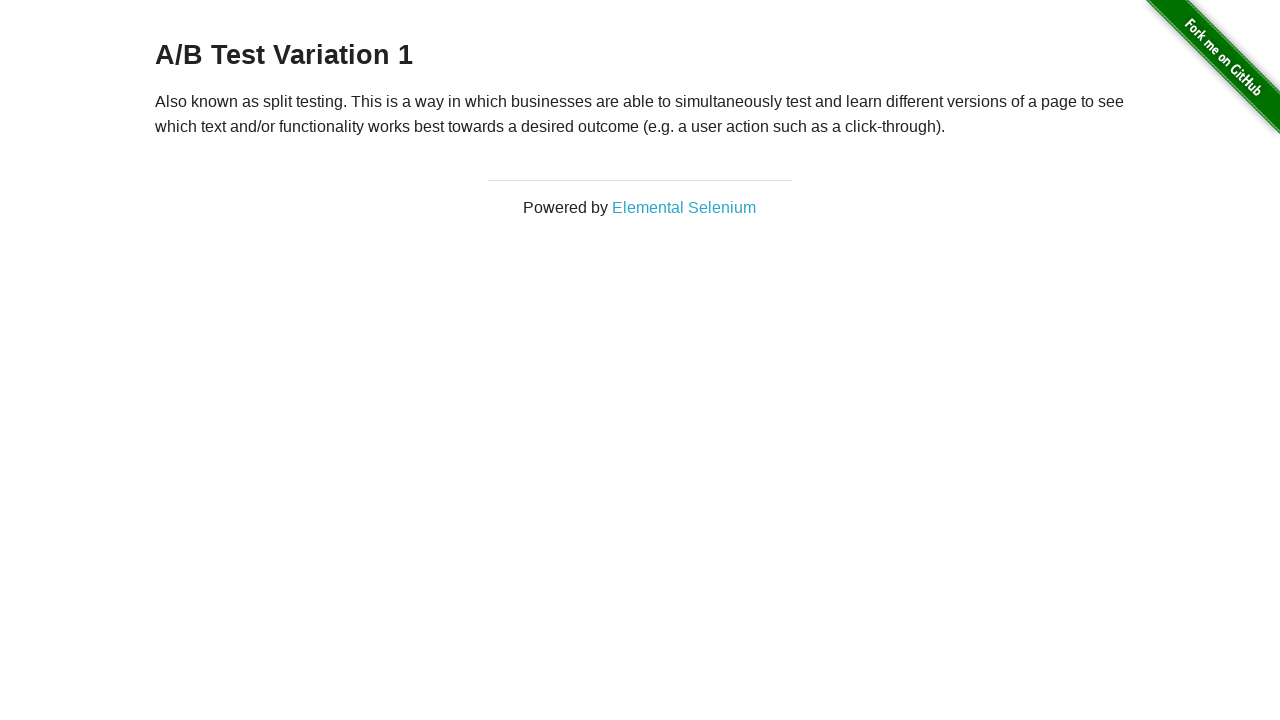

Reloaded page to apply opt-out cookie
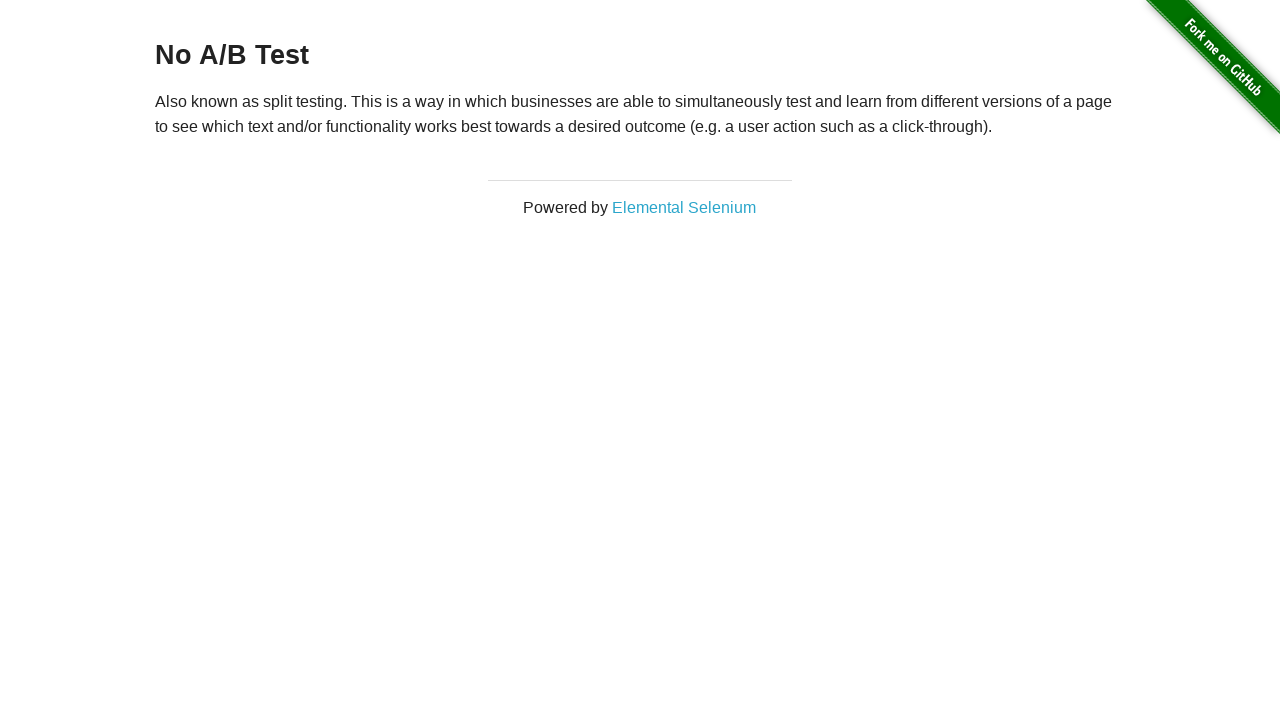

Waited for h3 heading to load after page refresh
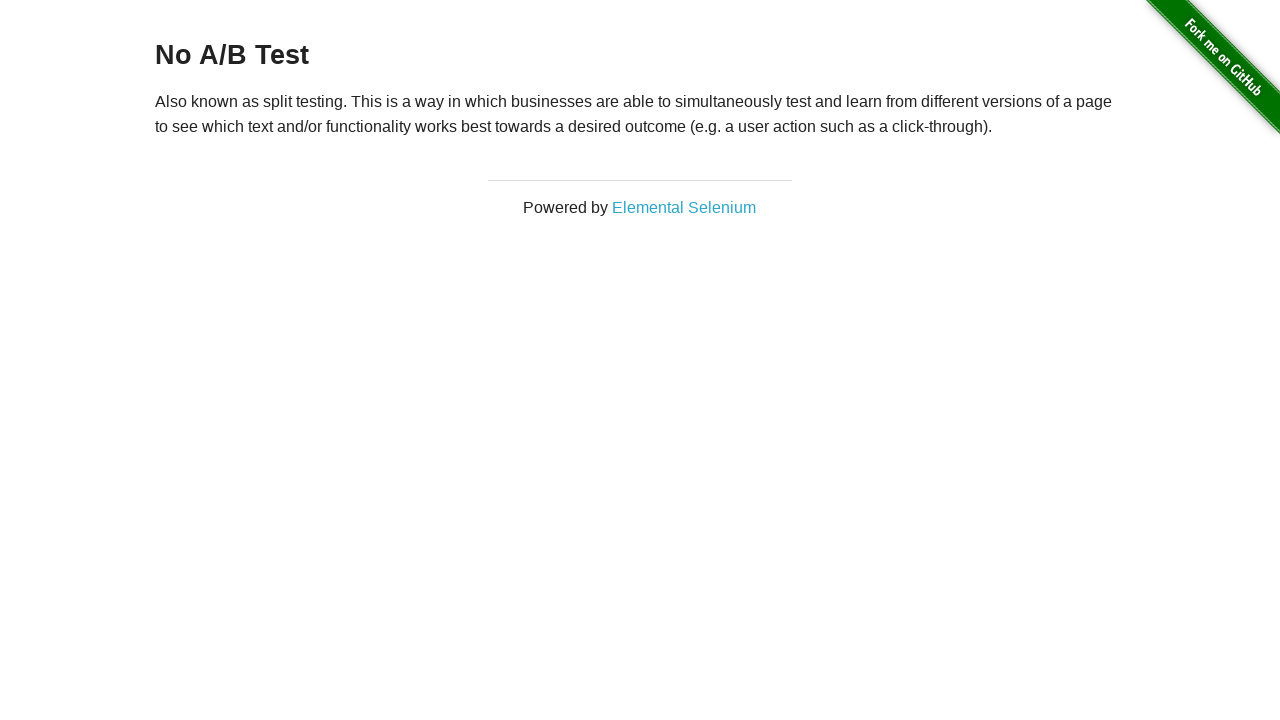

Verified page now displays non-A/B test content after opt-out
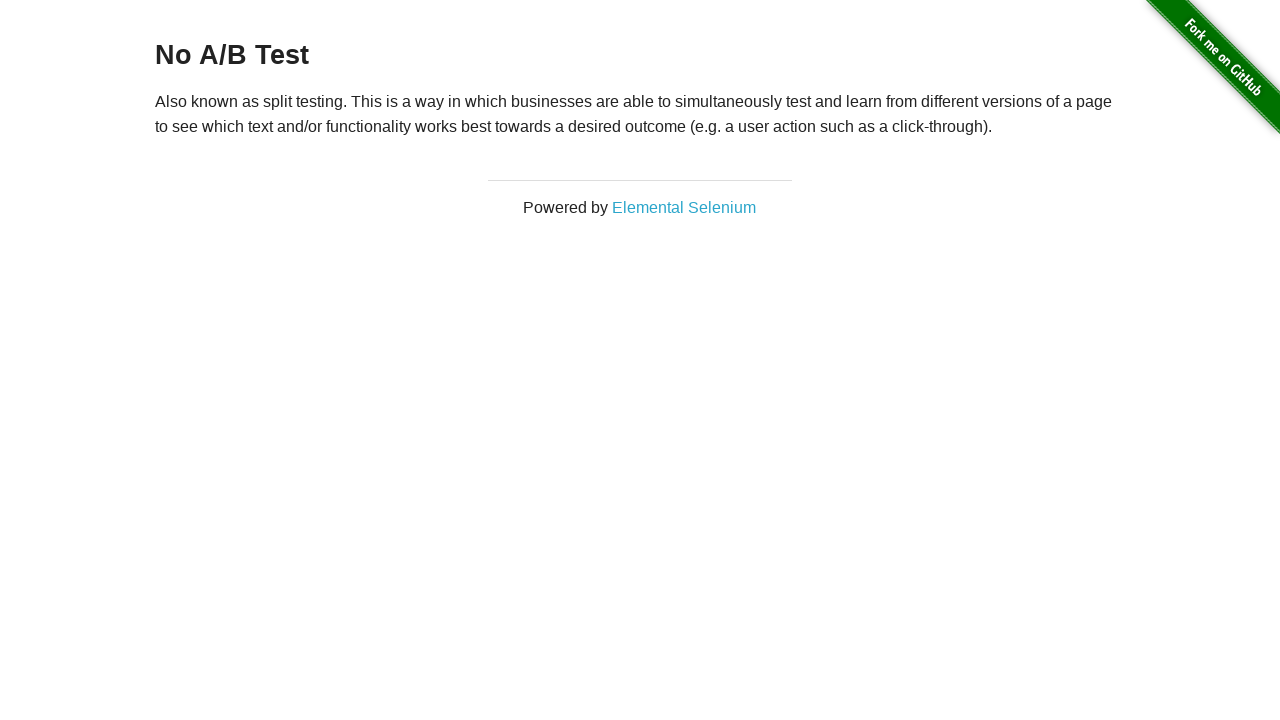

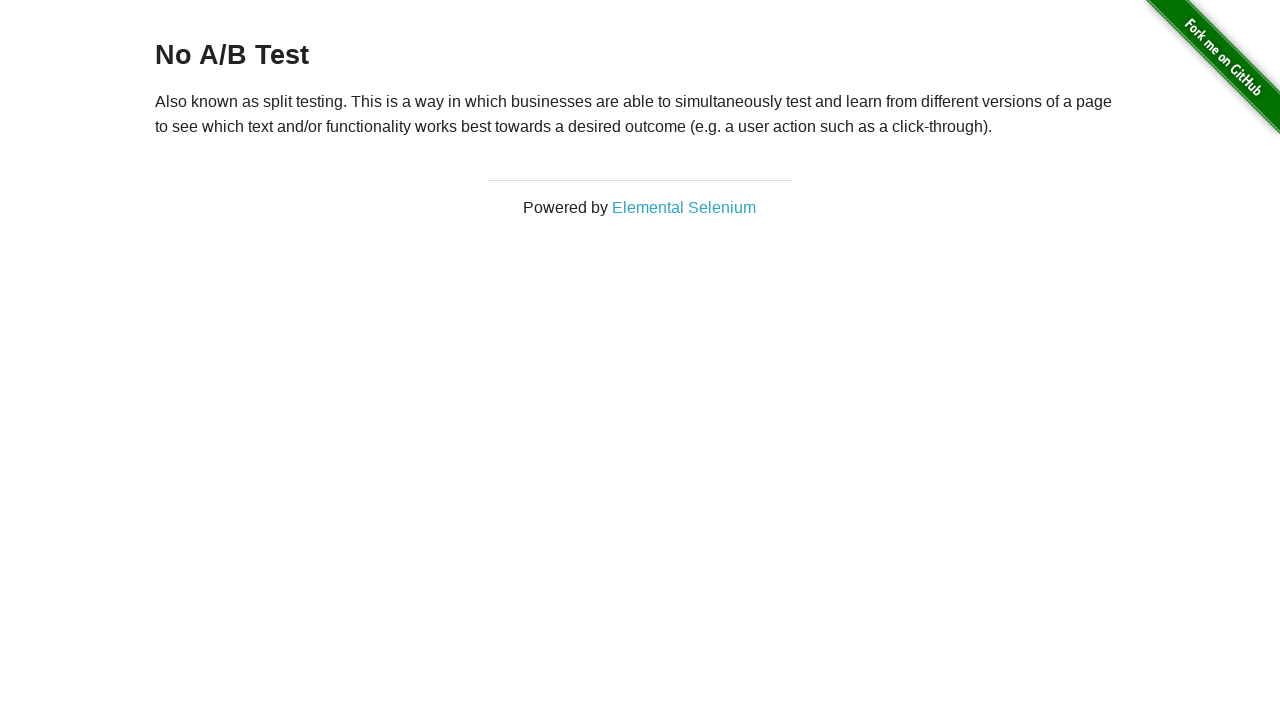